Tests data persistence by creating todos, checking one, and reloading the page

Starting URL: https://demo.playwright.dev/todomvc

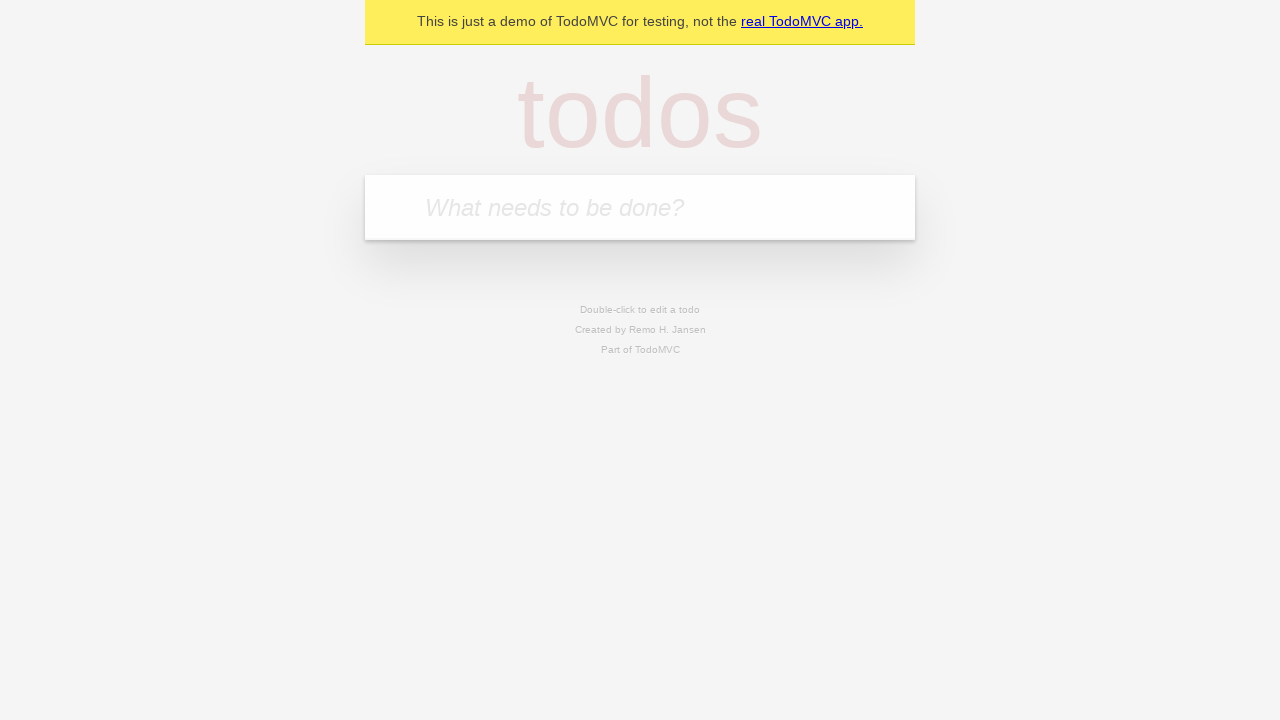

Filled todo input with 'buy some cheese' on internal:attr=[placeholder="What needs to be done?"i]
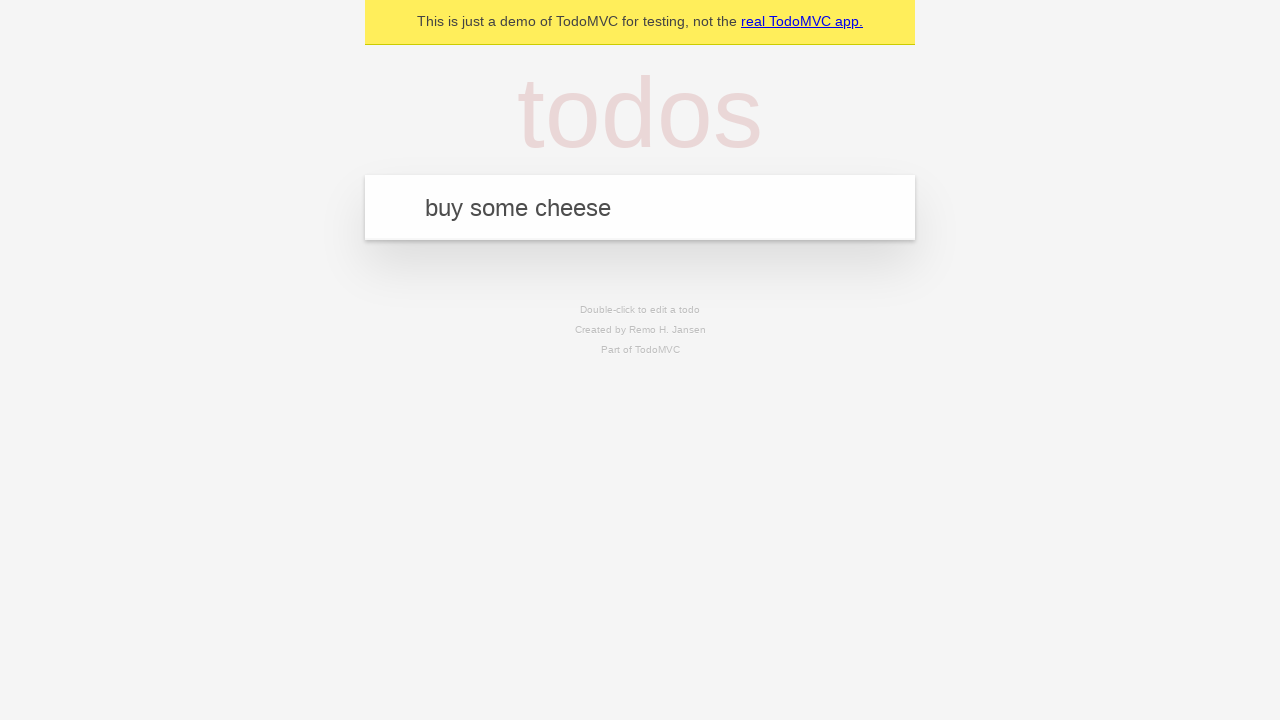

Pressed Enter to create todo 'buy some cheese' on internal:attr=[placeholder="What needs to be done?"i]
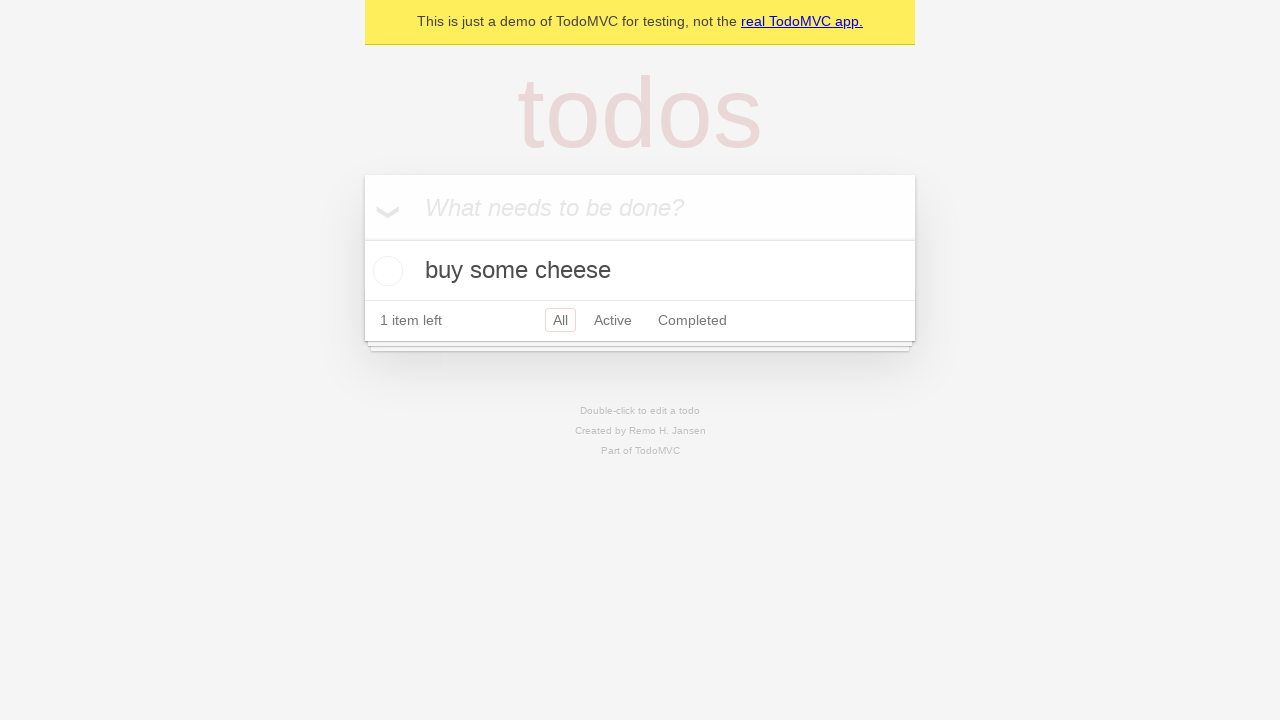

Filled todo input with 'feed the cat' on internal:attr=[placeholder="What needs to be done?"i]
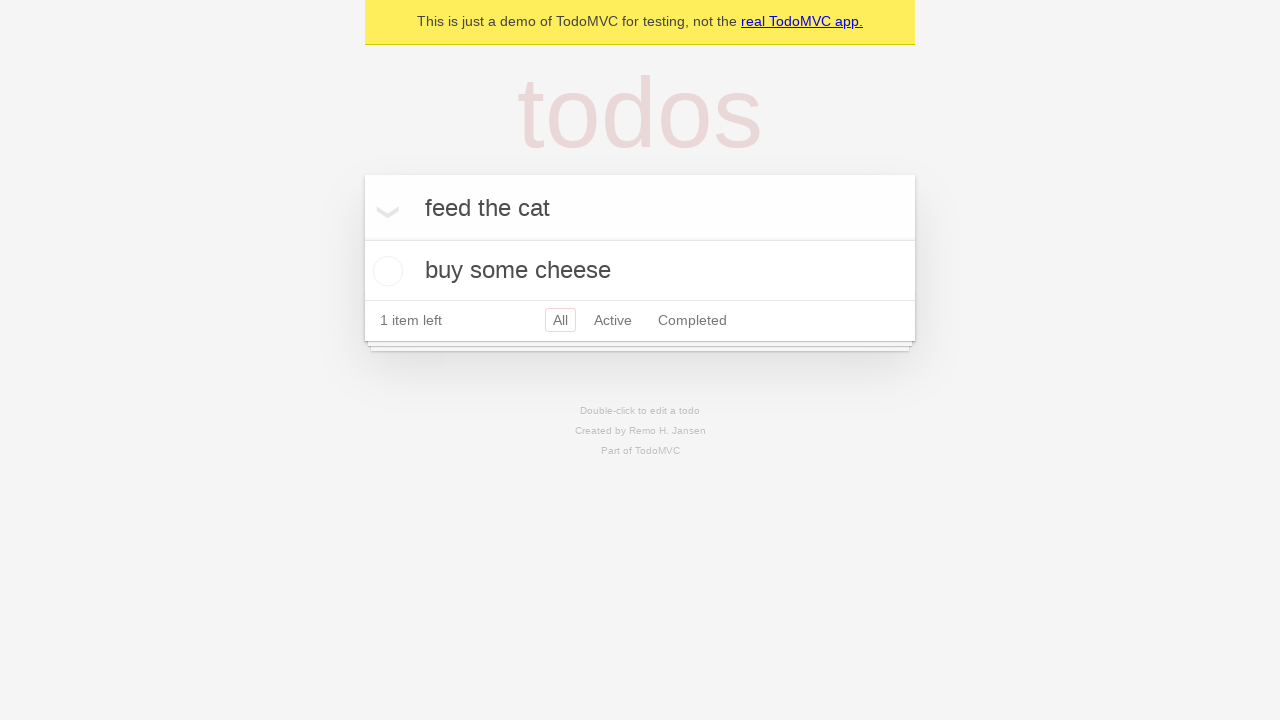

Pressed Enter to create todo 'feed the cat' on internal:attr=[placeholder="What needs to be done?"i]
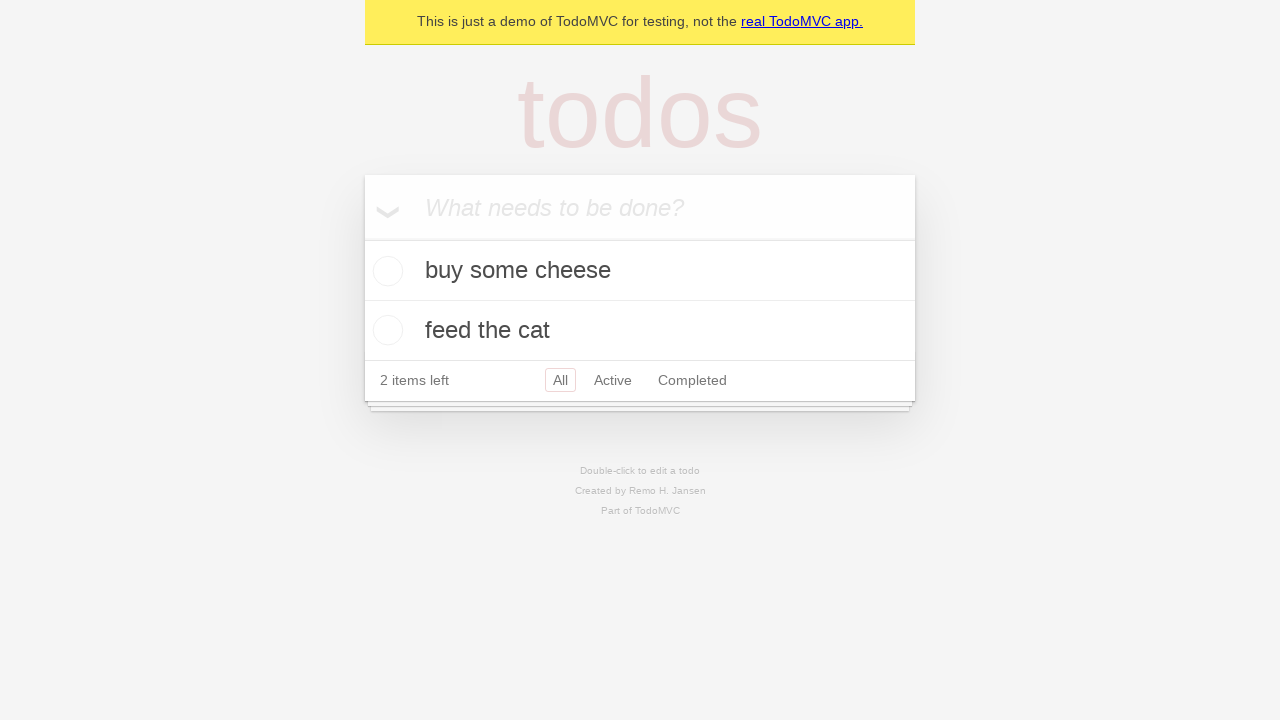

Located all todo items
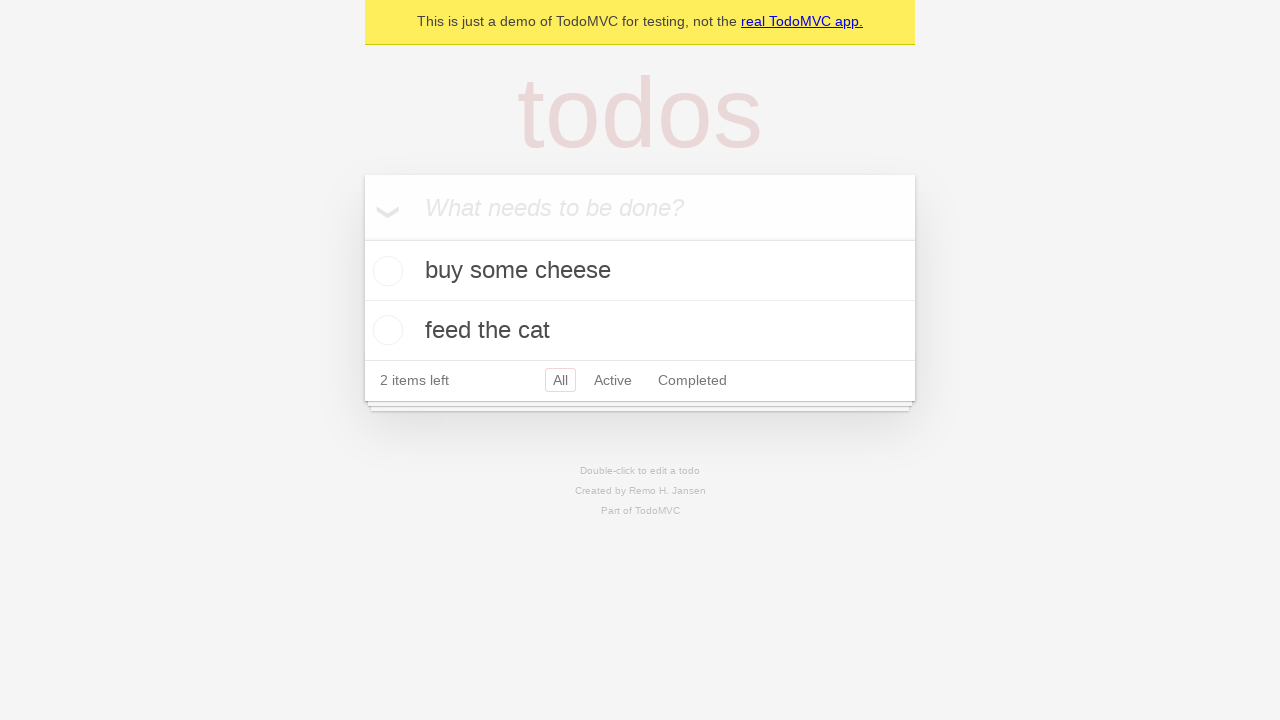

Located checkbox for first todo item
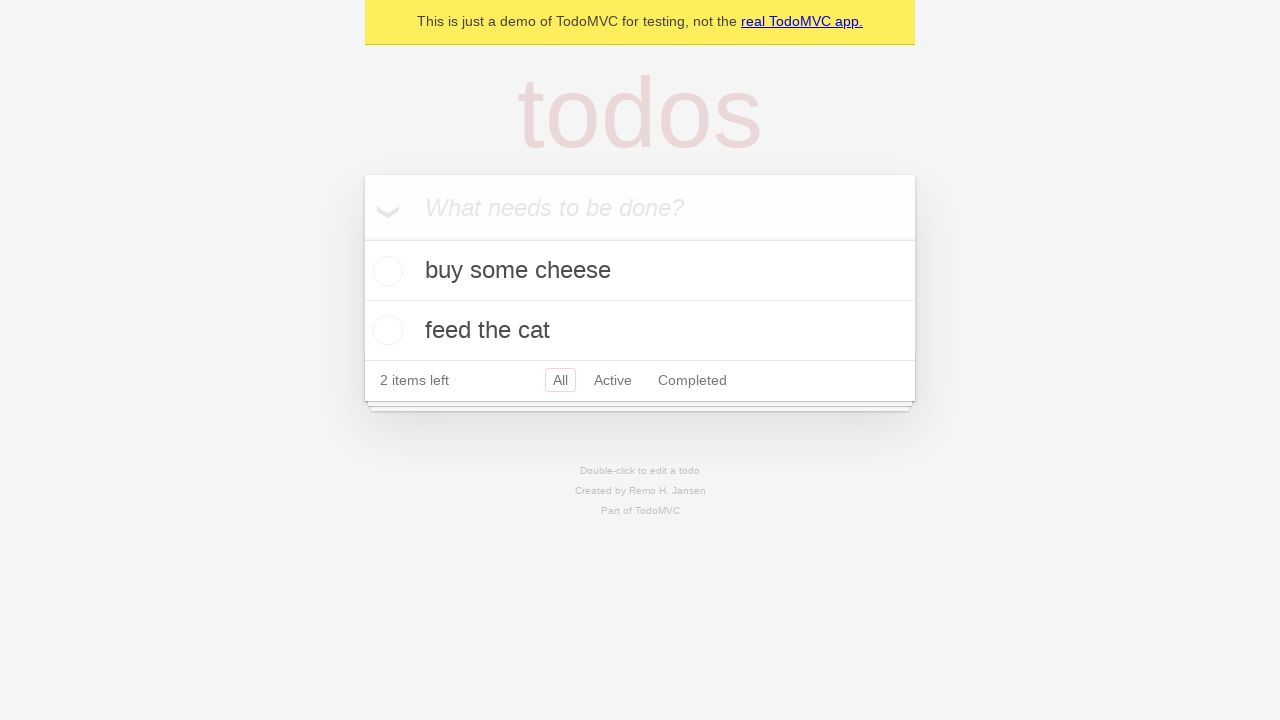

Checked the first todo item at (385, 271) on [data-testid='todo-item'] >> nth=0 >> internal:role=checkbox
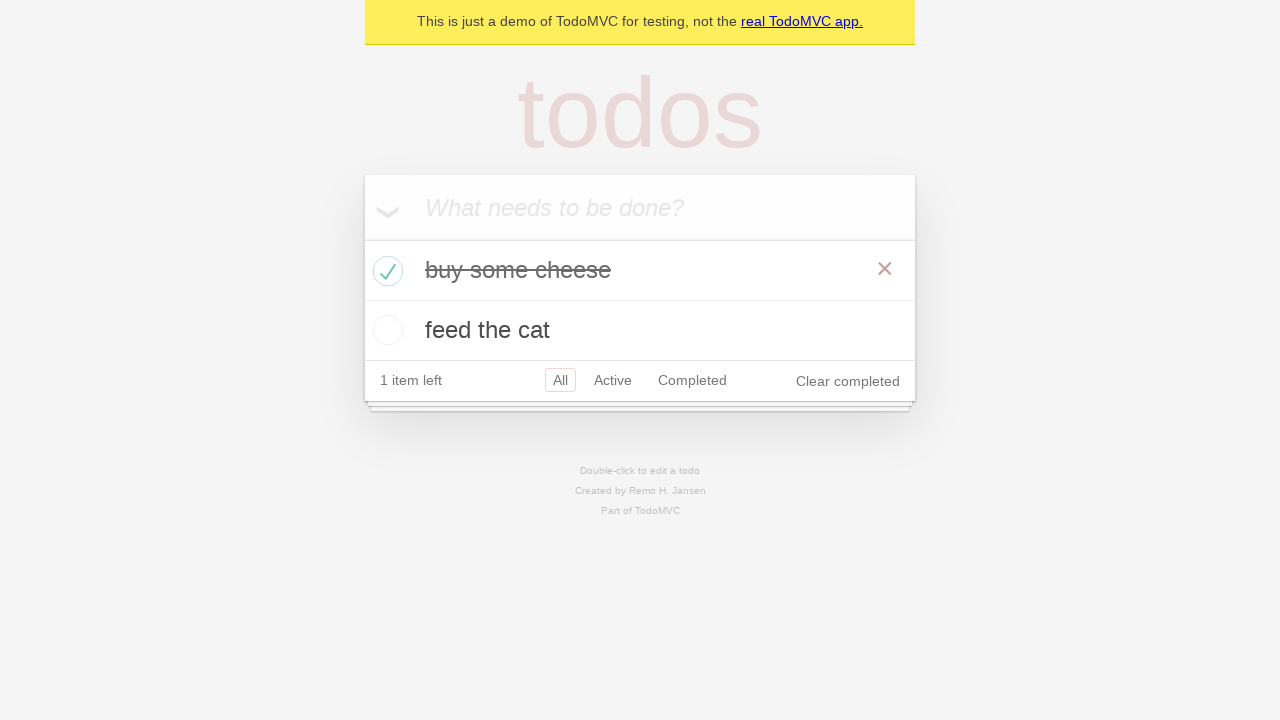

Reloaded the page to test data persistence
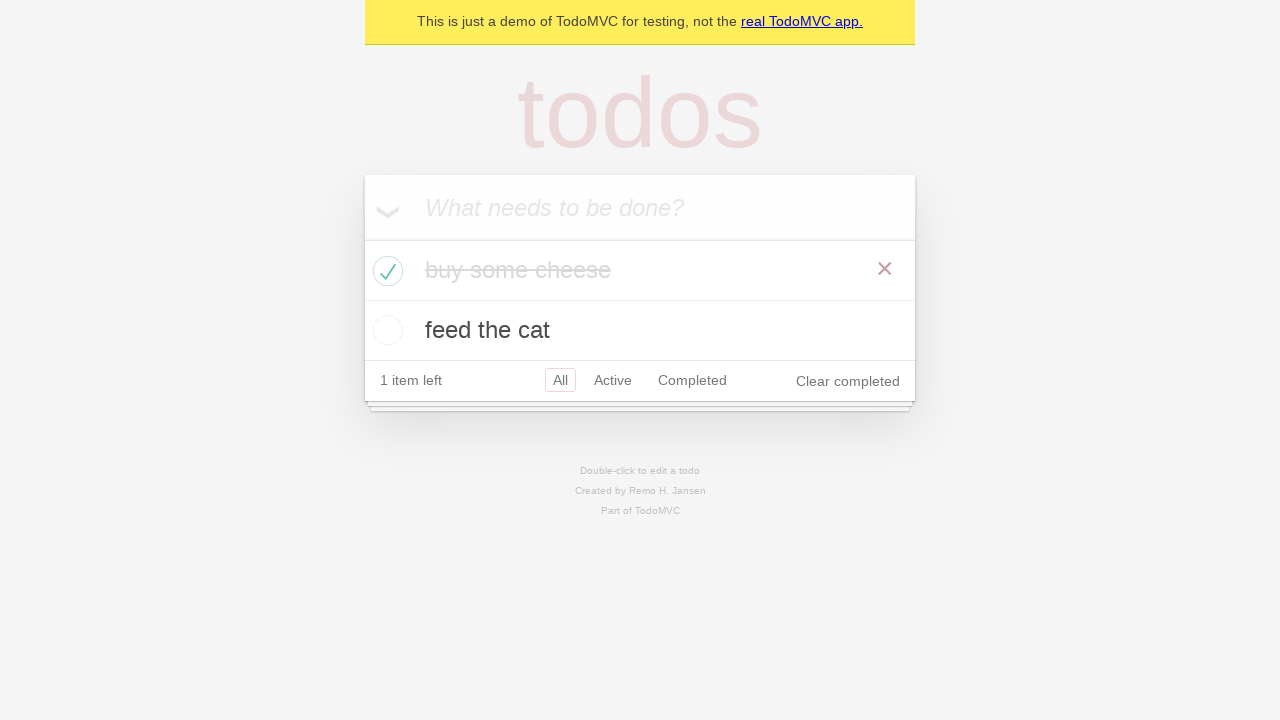

Waited for todo items to load after page reload
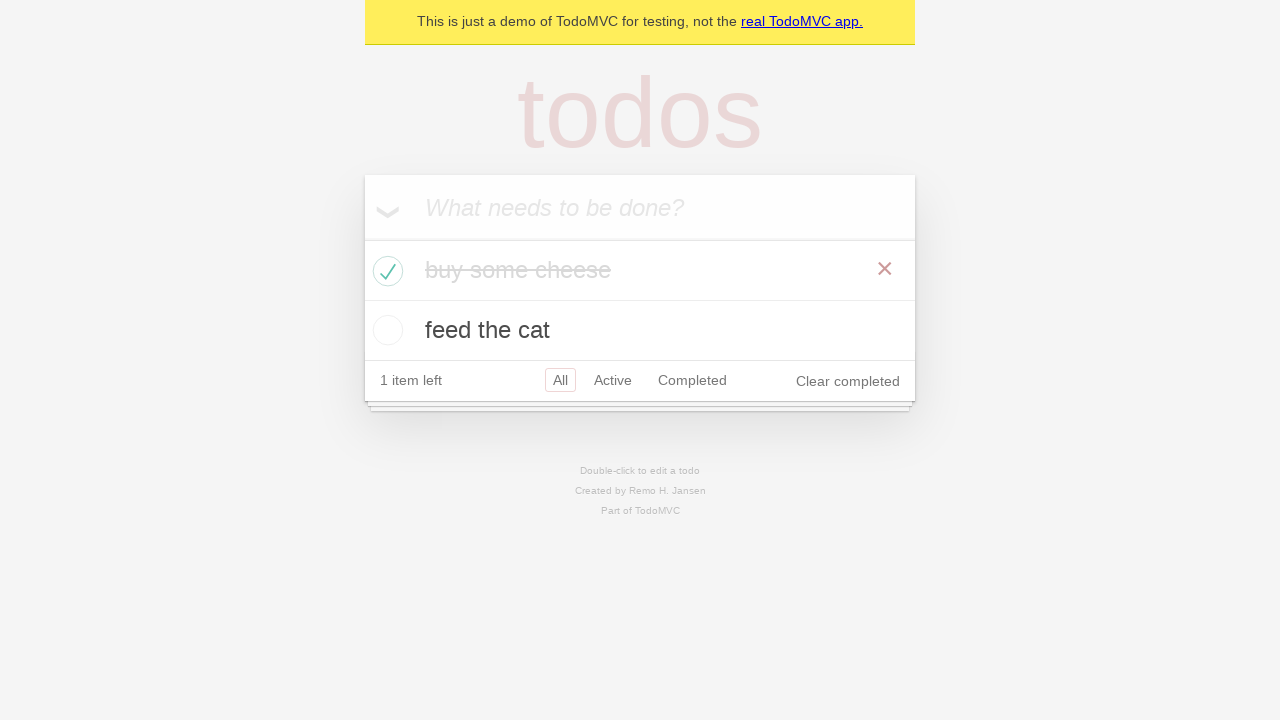

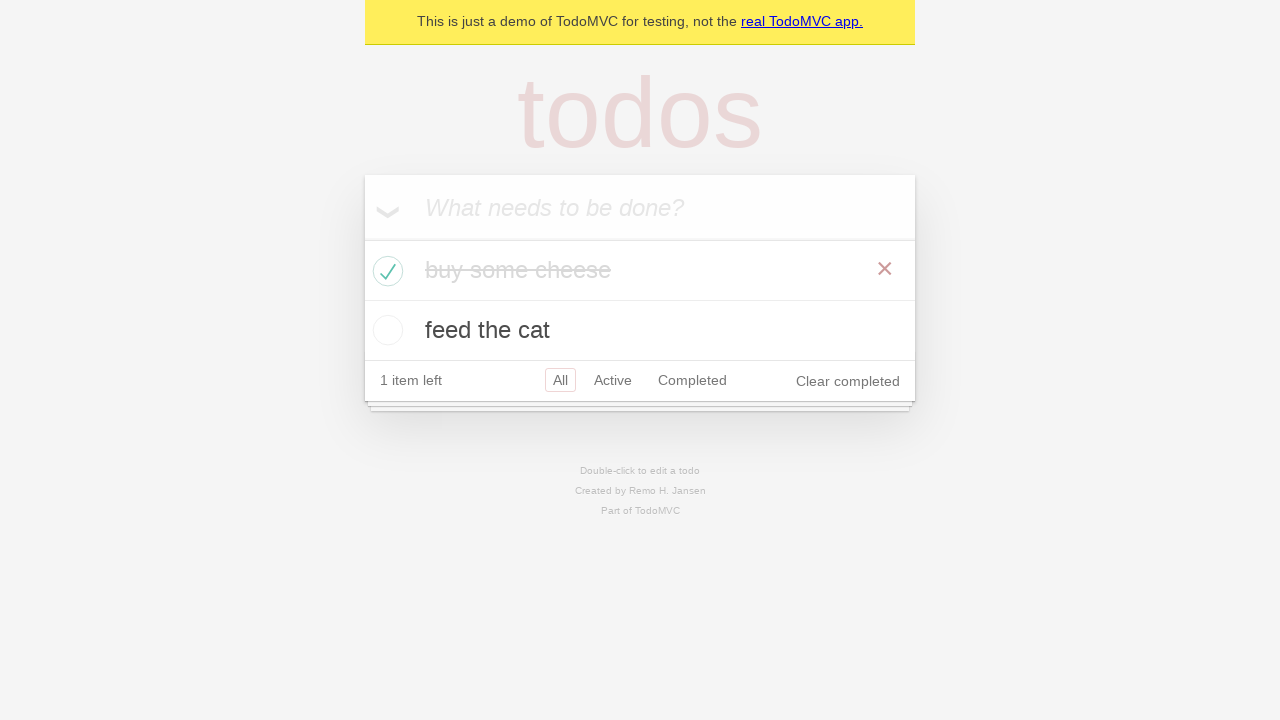